Simple navigation test that opens the Platzi website

Starting URL: http://www.platzi.com

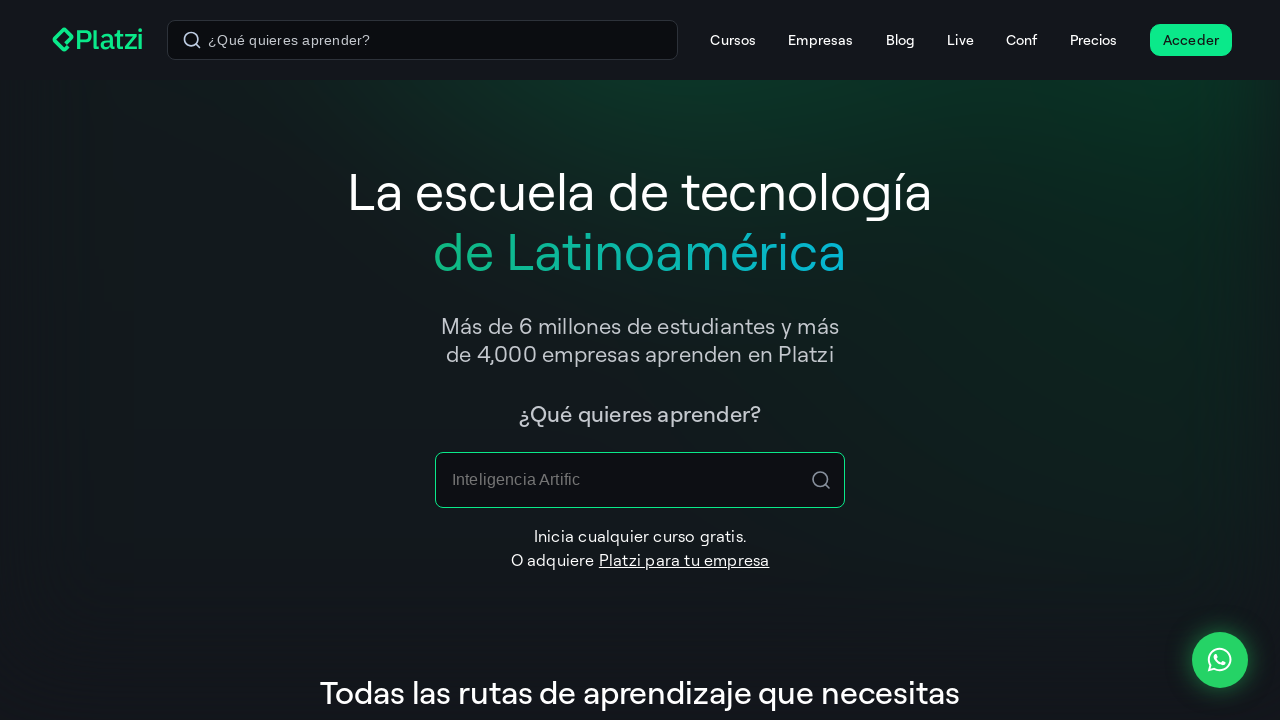

Opened Platzi website at http://www.platzi.com
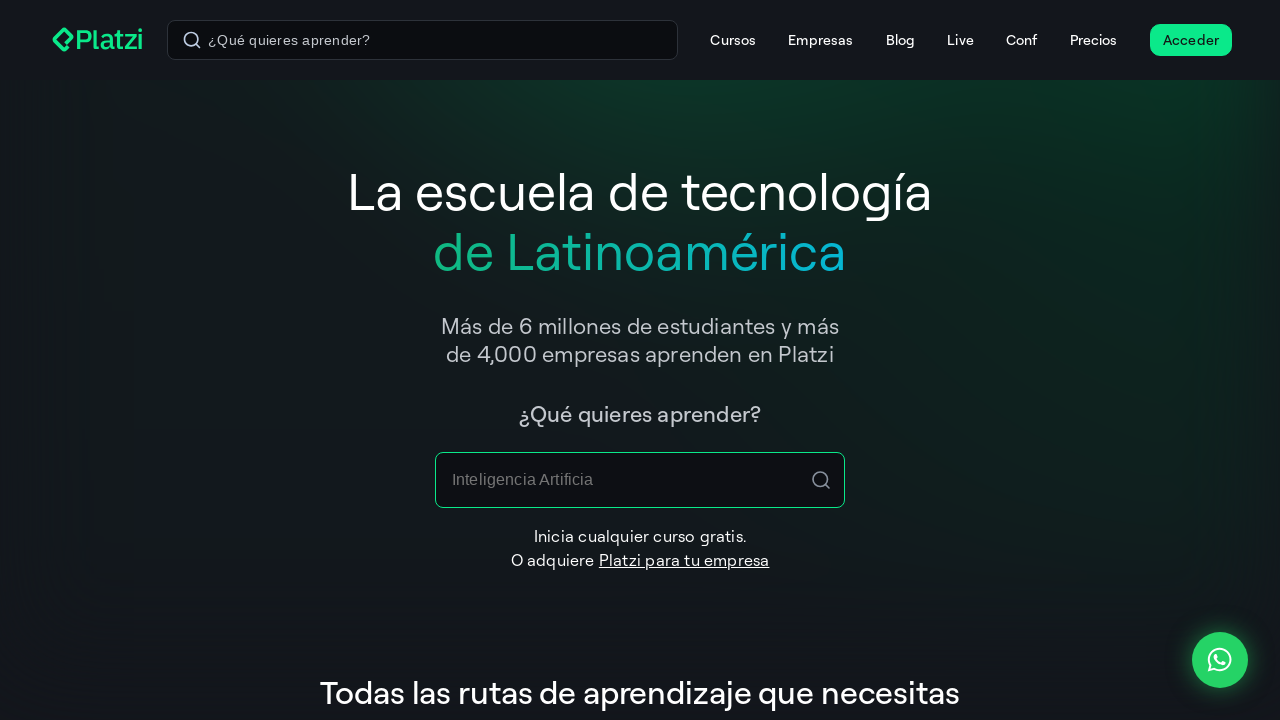

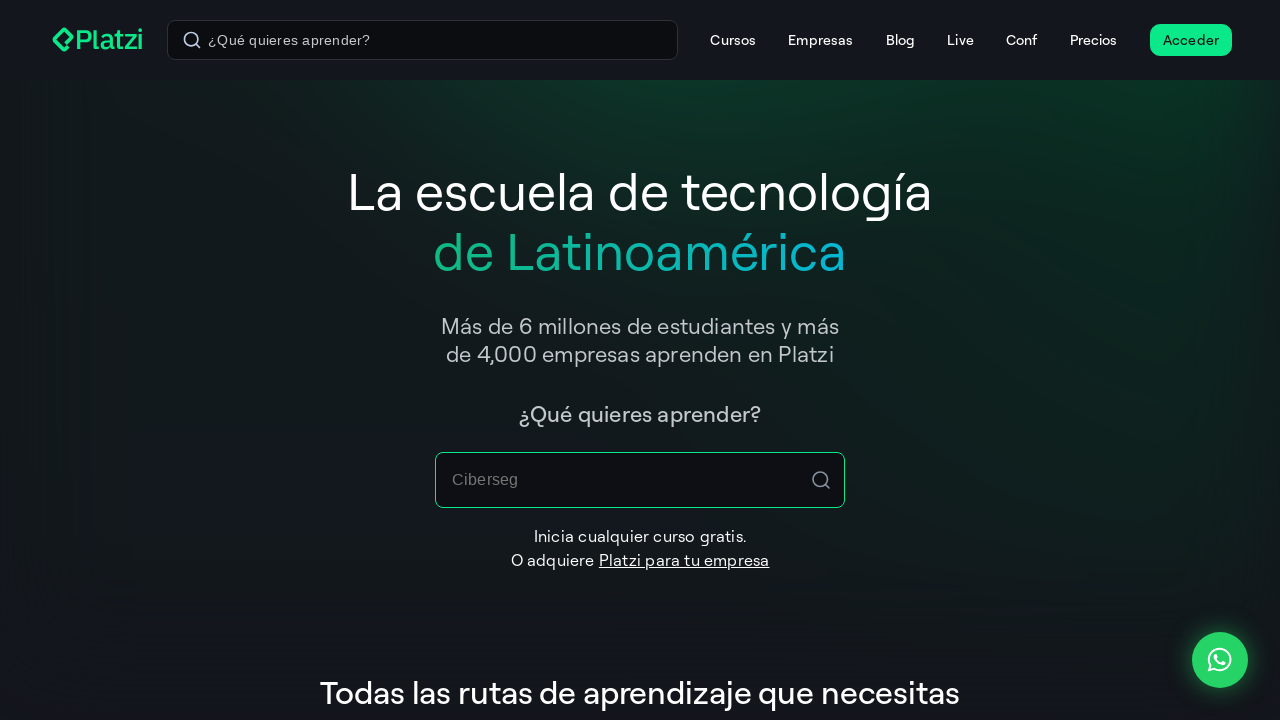